Tests text input functionality by finding a textarea element, entering text "get()", and clicking a submit button to verify the answer.

Starting URL: https://suninjuly.github.io/text_input_task.html

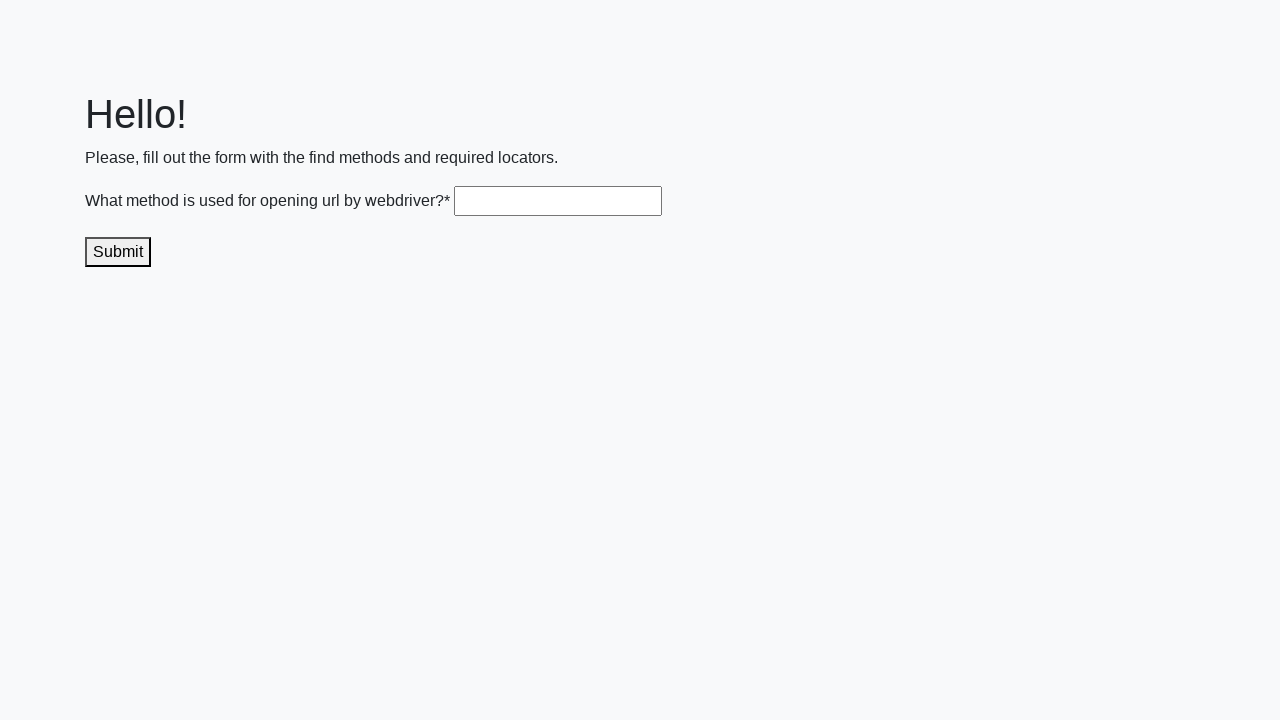

Filled textarea with 'get()' on .textarea
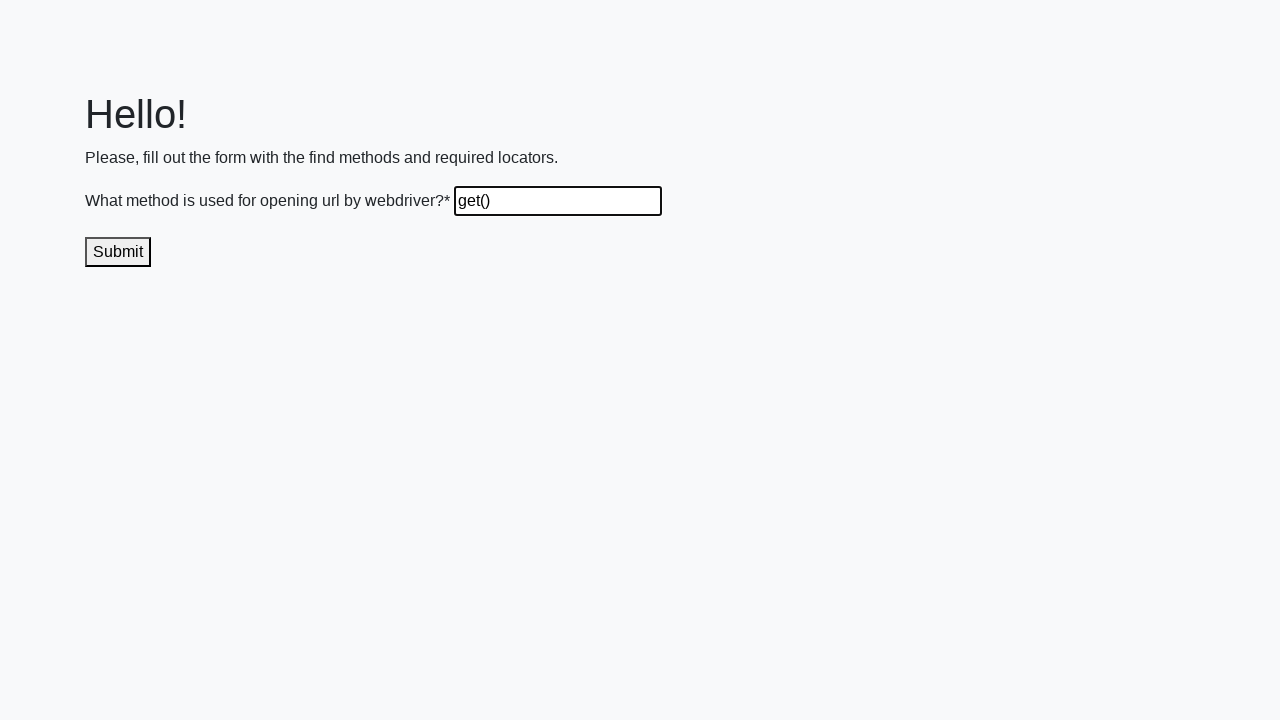

Clicked submit button at (118, 252) on .submit-submission
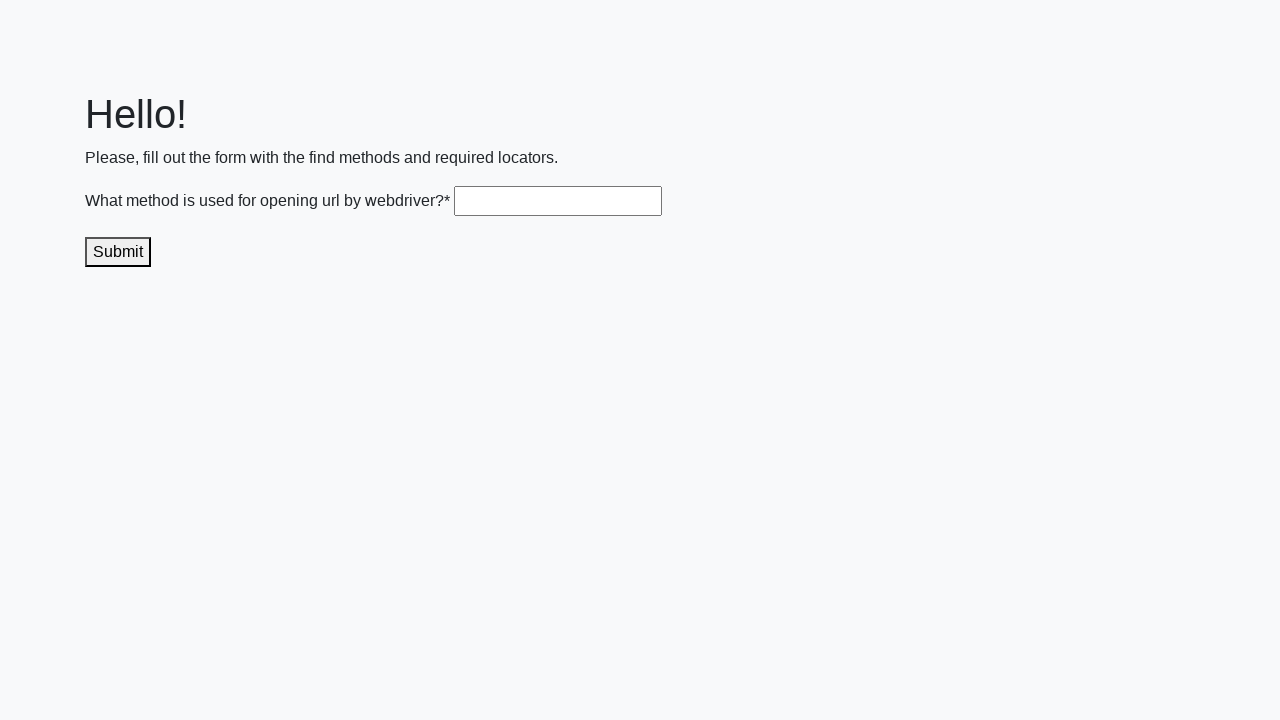

Waited 1 second to see result
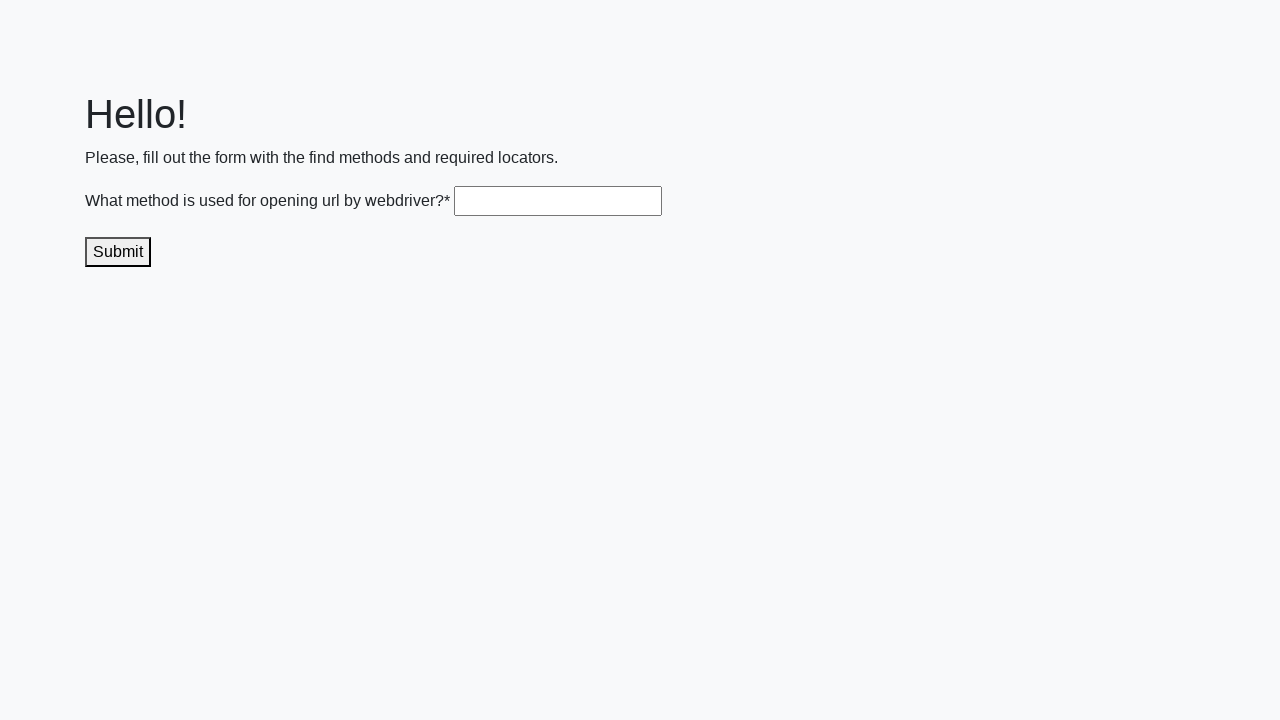

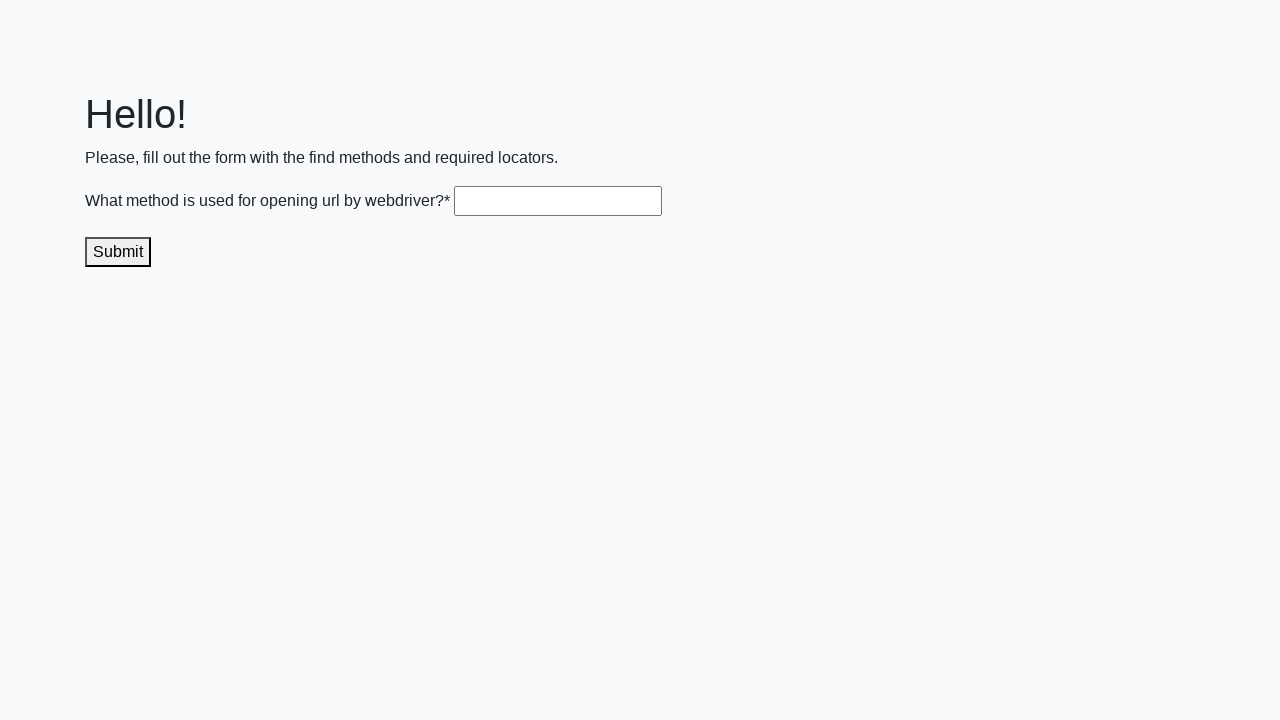